Tests login with valid credentials and verifies successful login to secure area

Starting URL: https://the-internet.herokuapp.com/

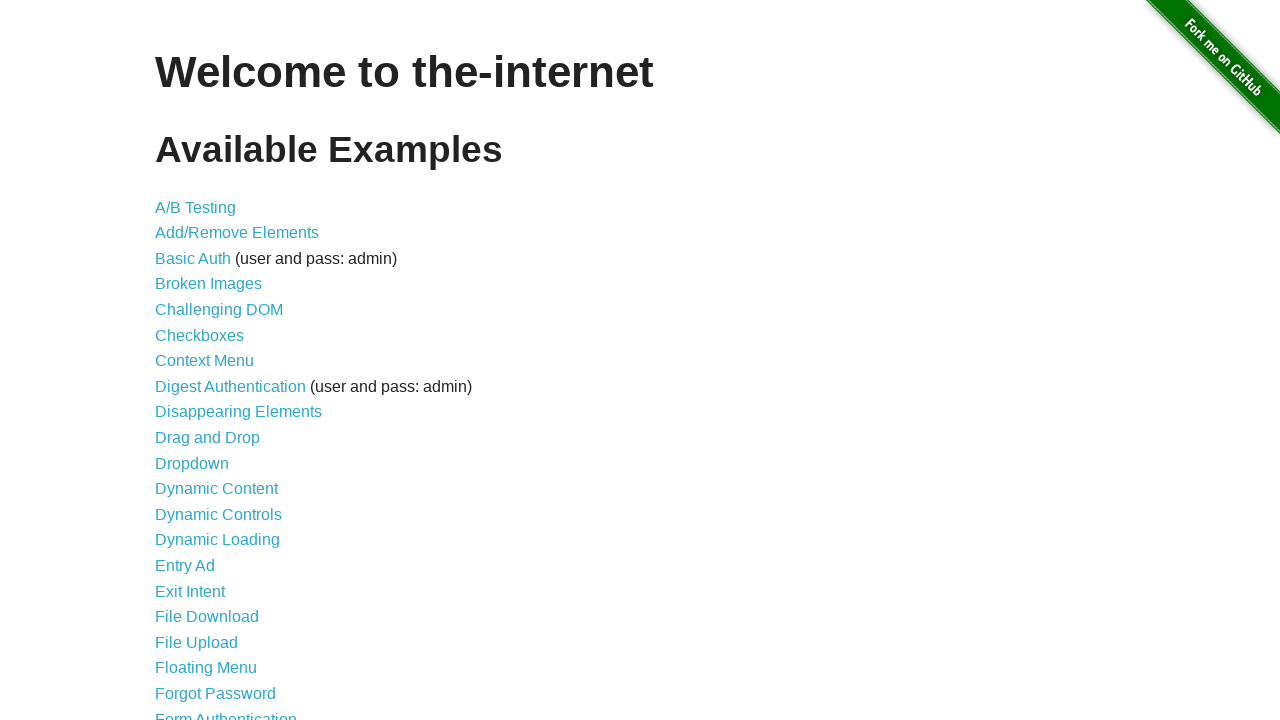

Clicked on Form Authentication link at (226, 712) on xpath=//a[contains(text(), 'Form Authentication')]
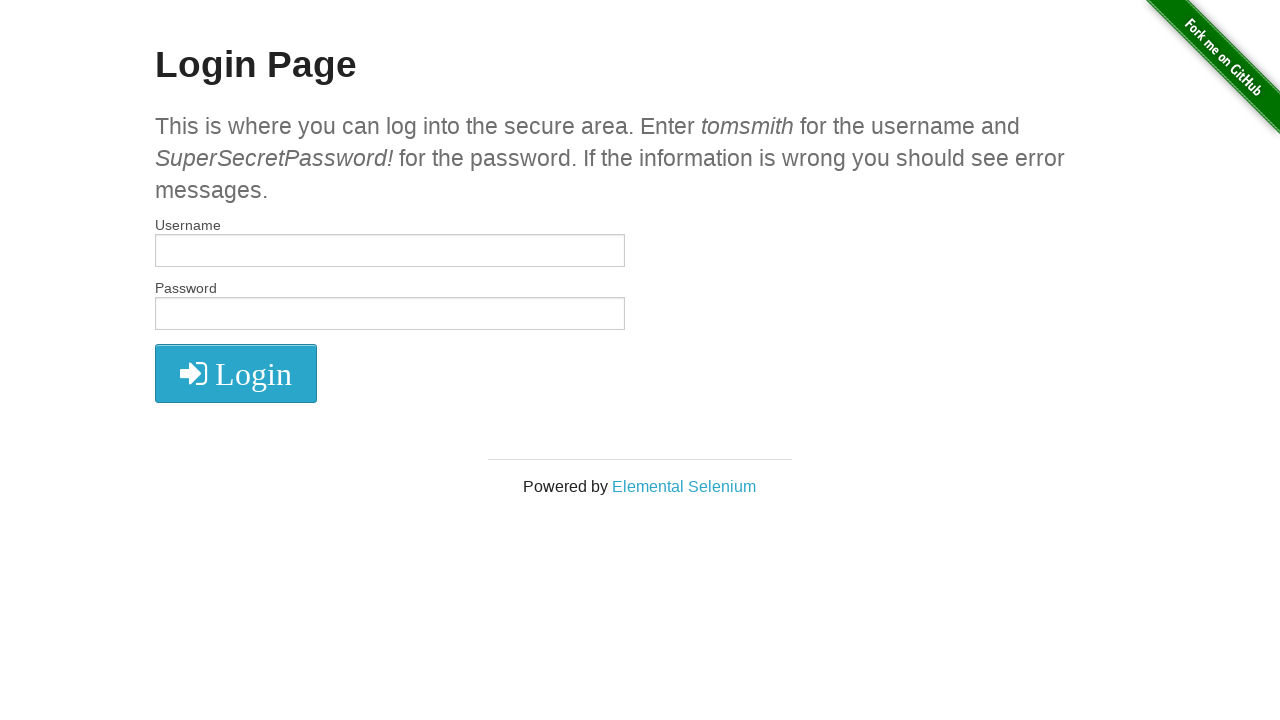

Filled username field with 'tomsmith' on #username
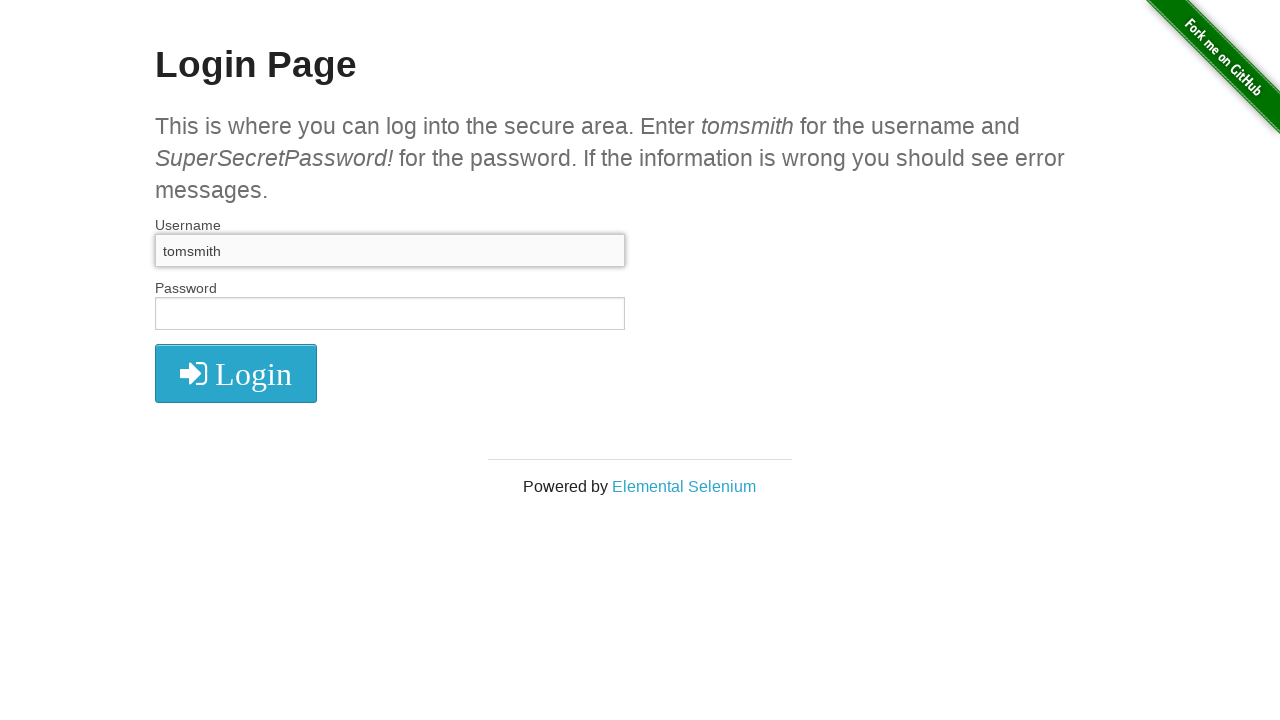

Filled password field with valid credentials on #password
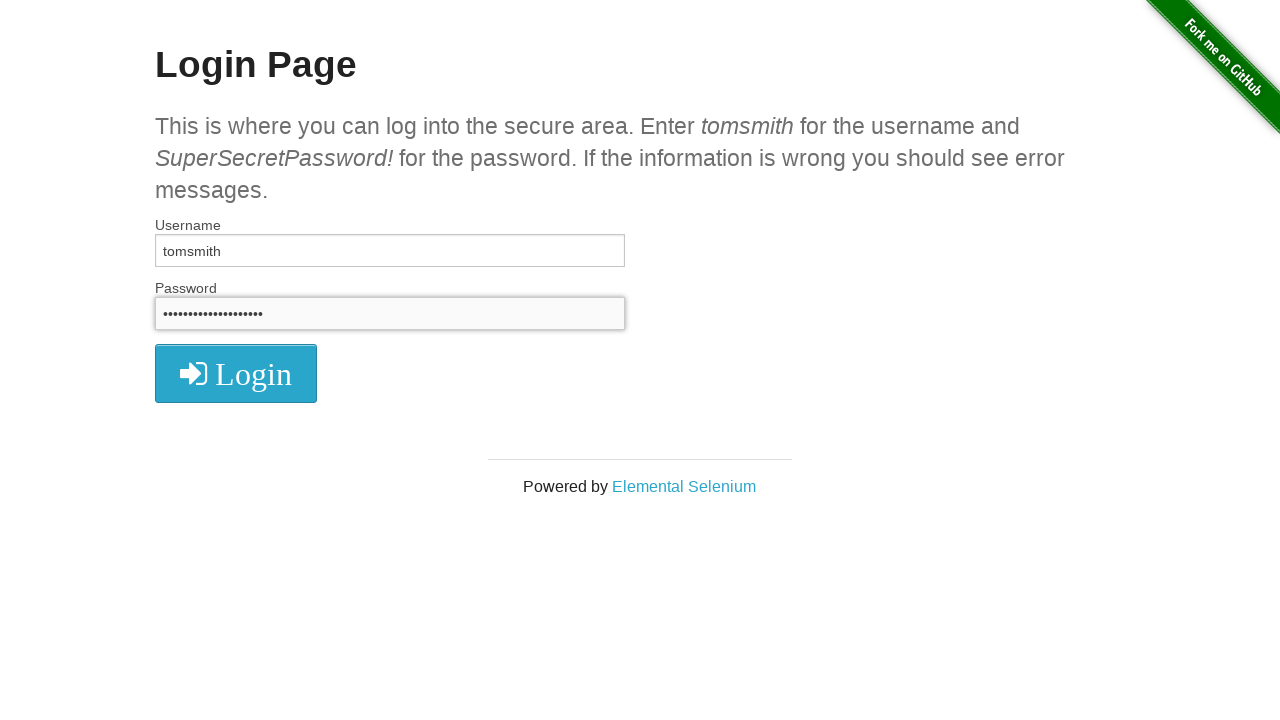

Clicked login button to submit credentials at (236, 373) on button[type='submit']
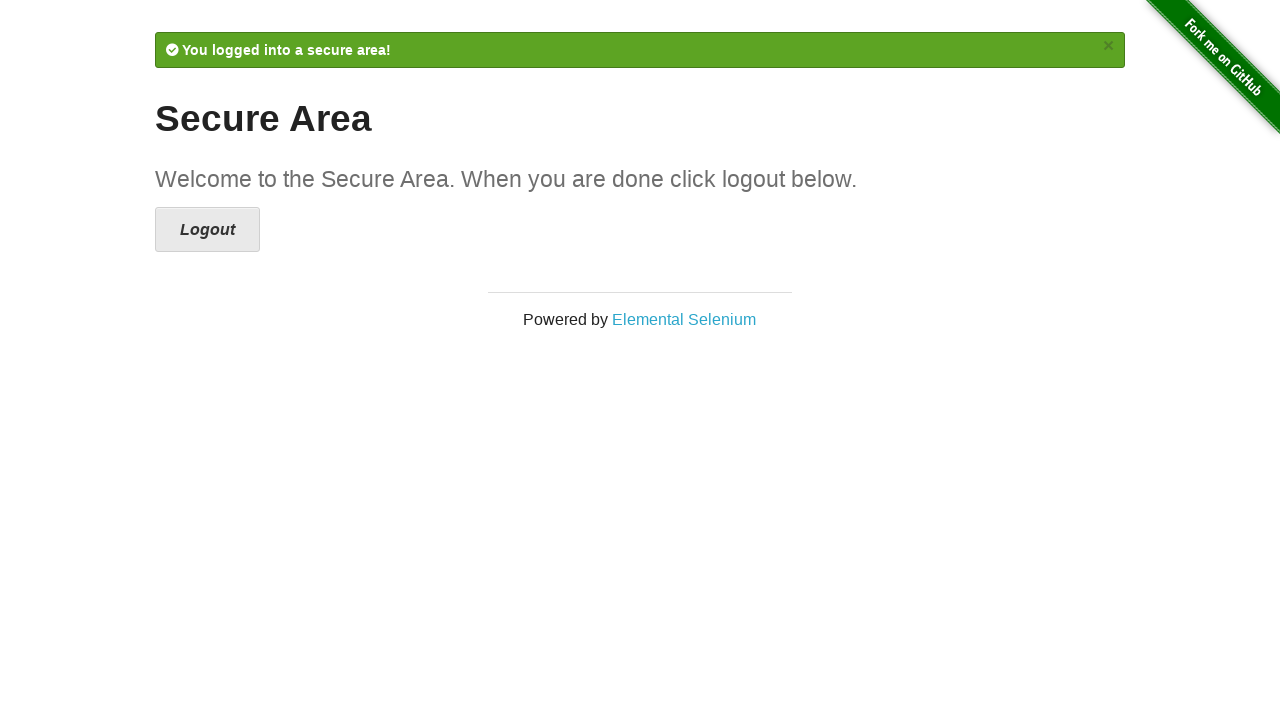

Verified URL contains '/secure' indicating successful login
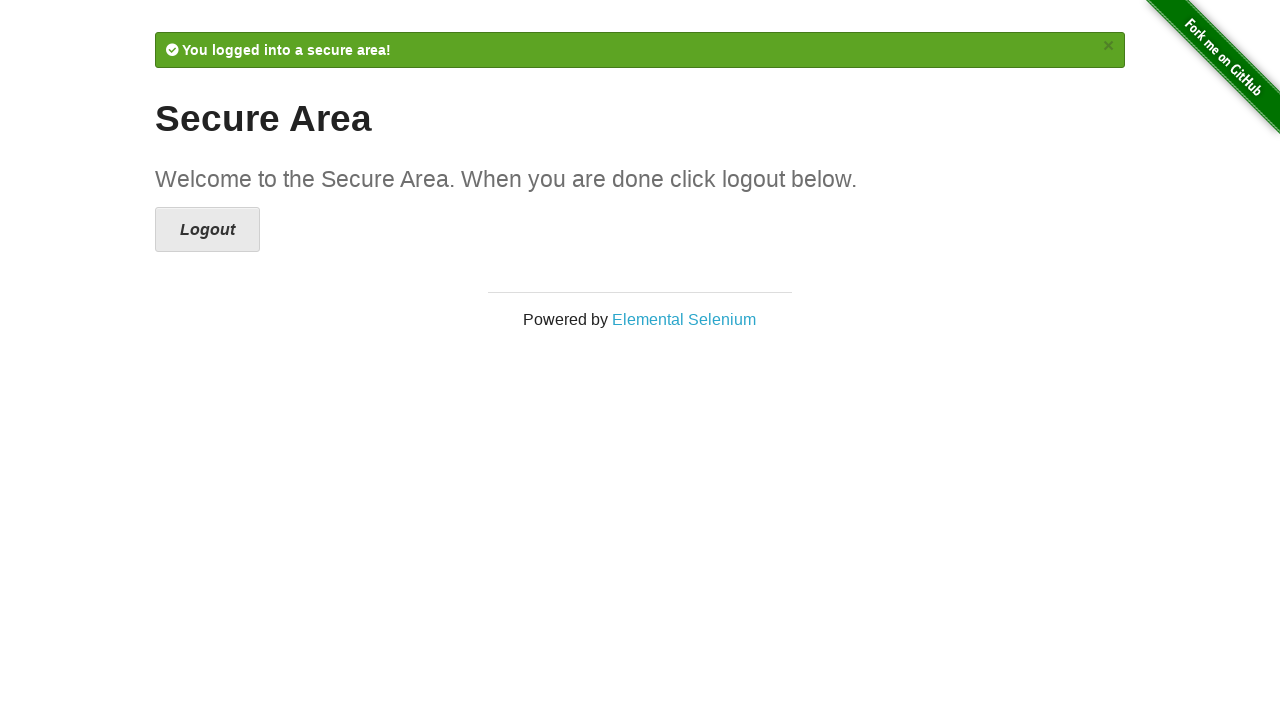

Waited for and loaded success message element
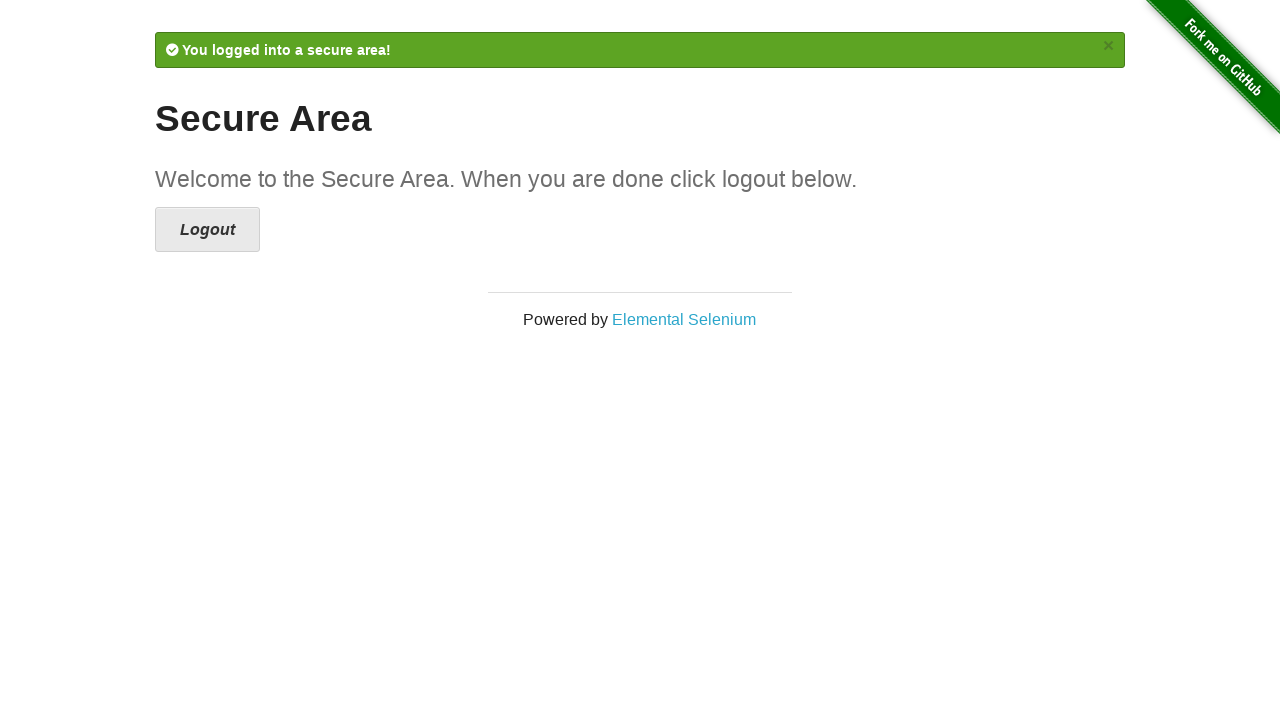

Verified success message element is visible
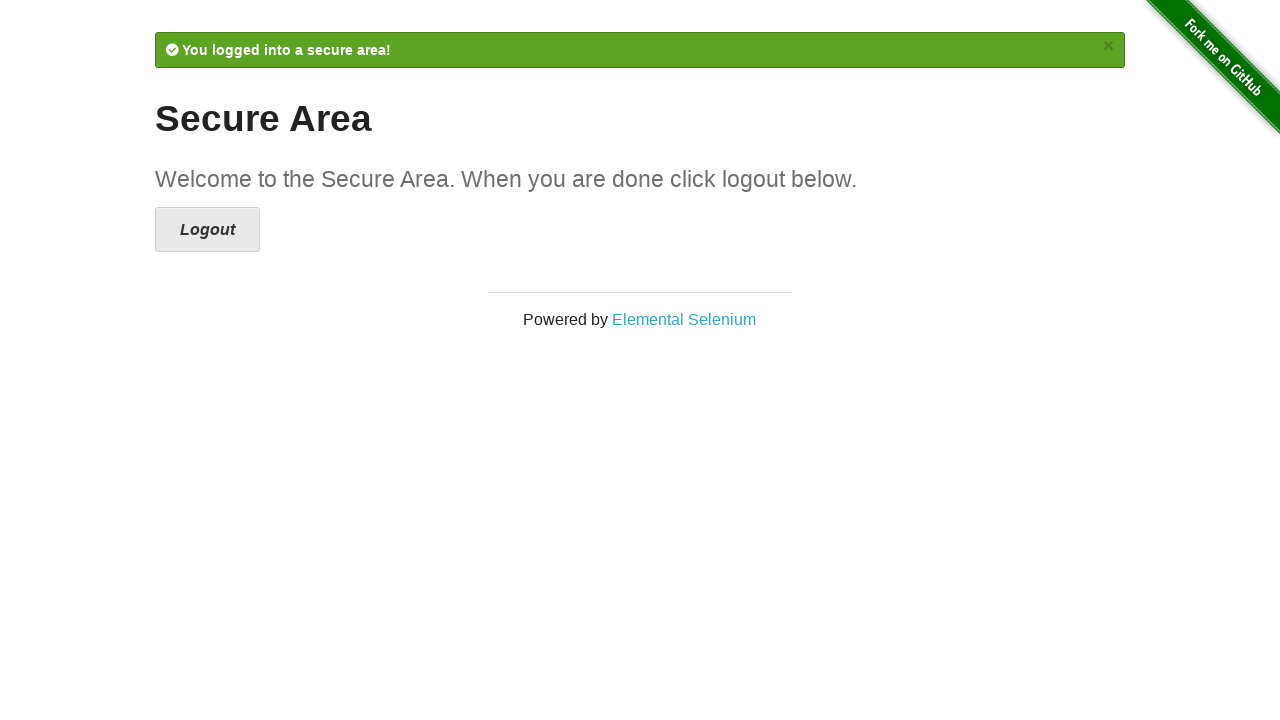

Verified success message contains 'secure area!' text
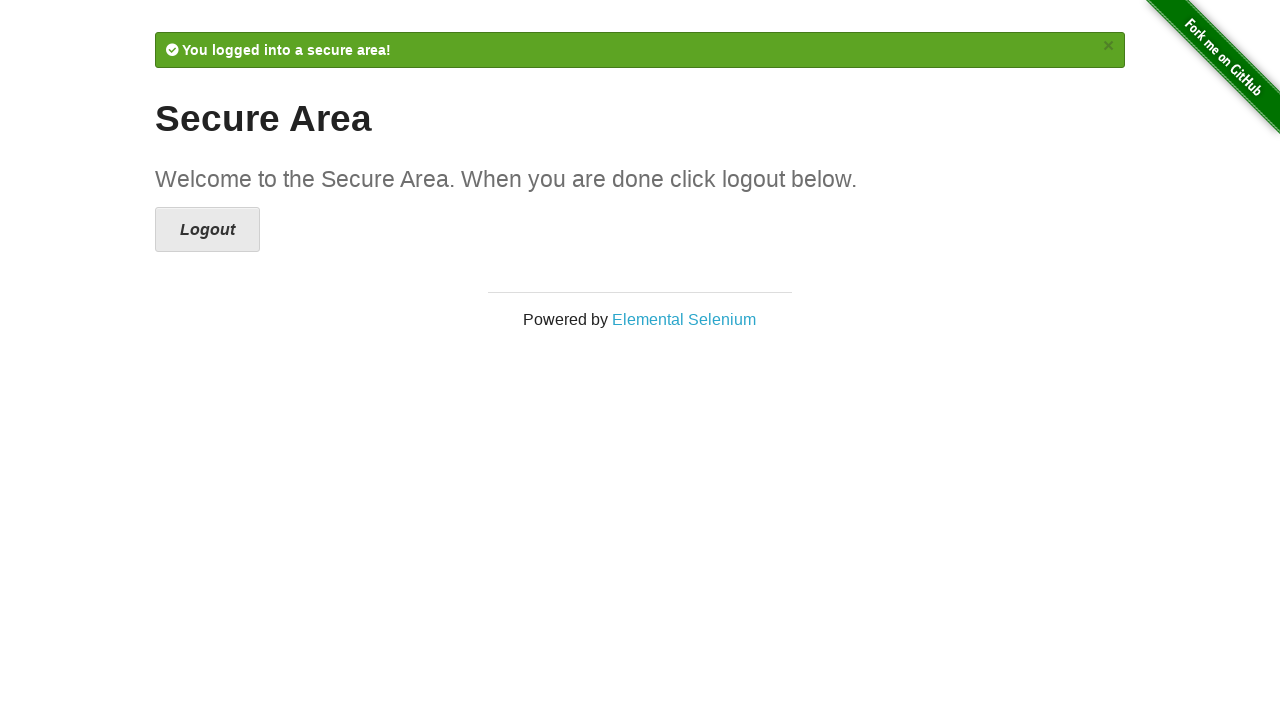

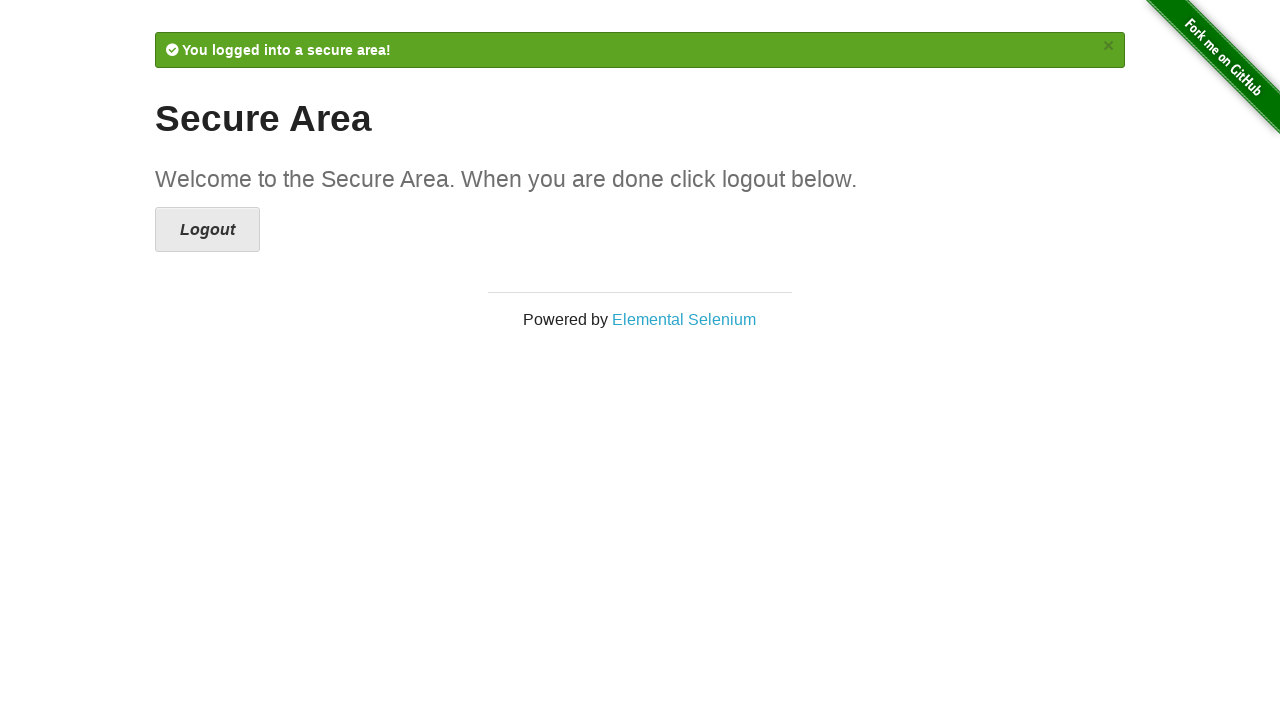